Tests page scrolling functionality on a mortgage calculator website by scrolling down and then back up using JavaScript execution

Starting URL: https://www.mortgagecalculator.org

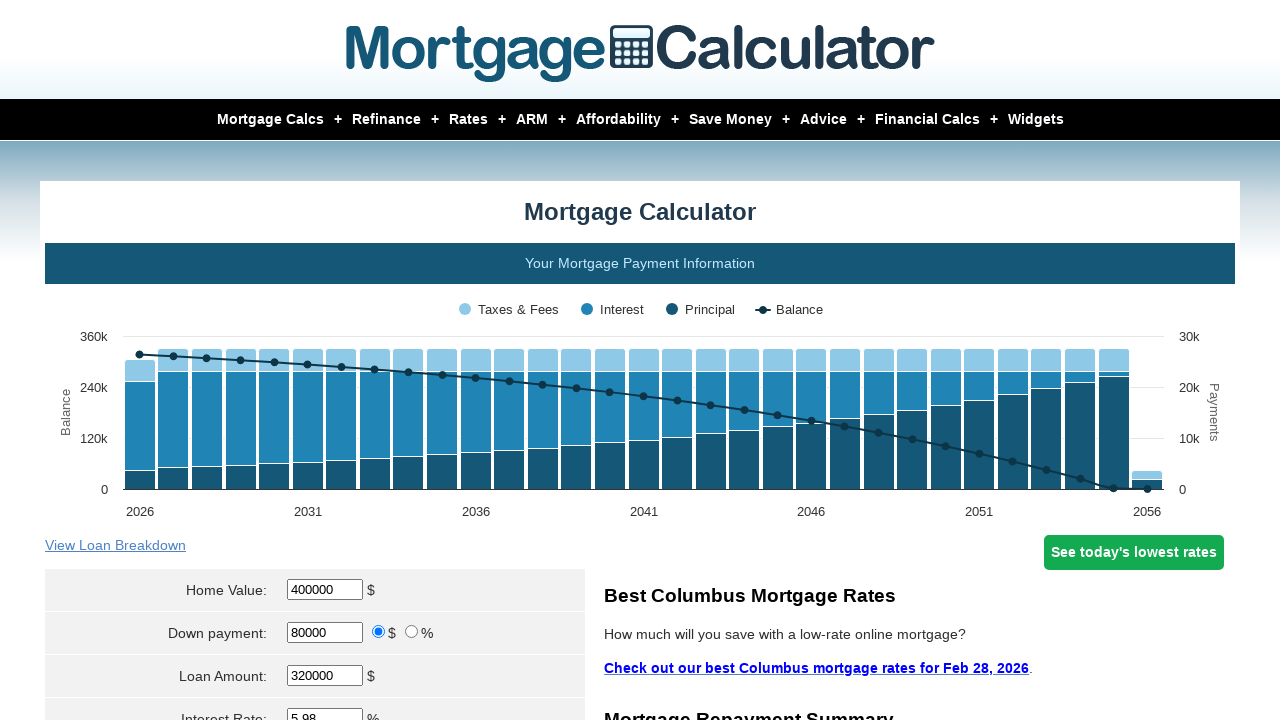

Scrolled down 450 pixels to view loan section
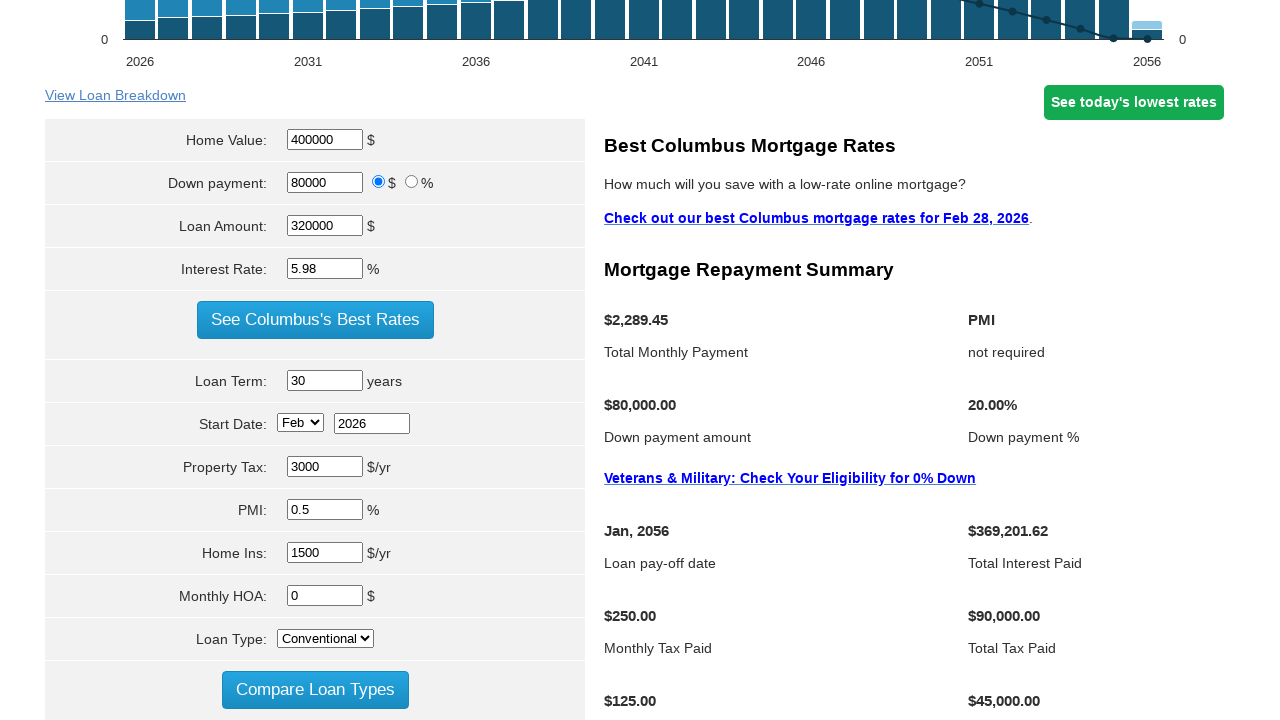

Waited 2 seconds for scroll animation to complete
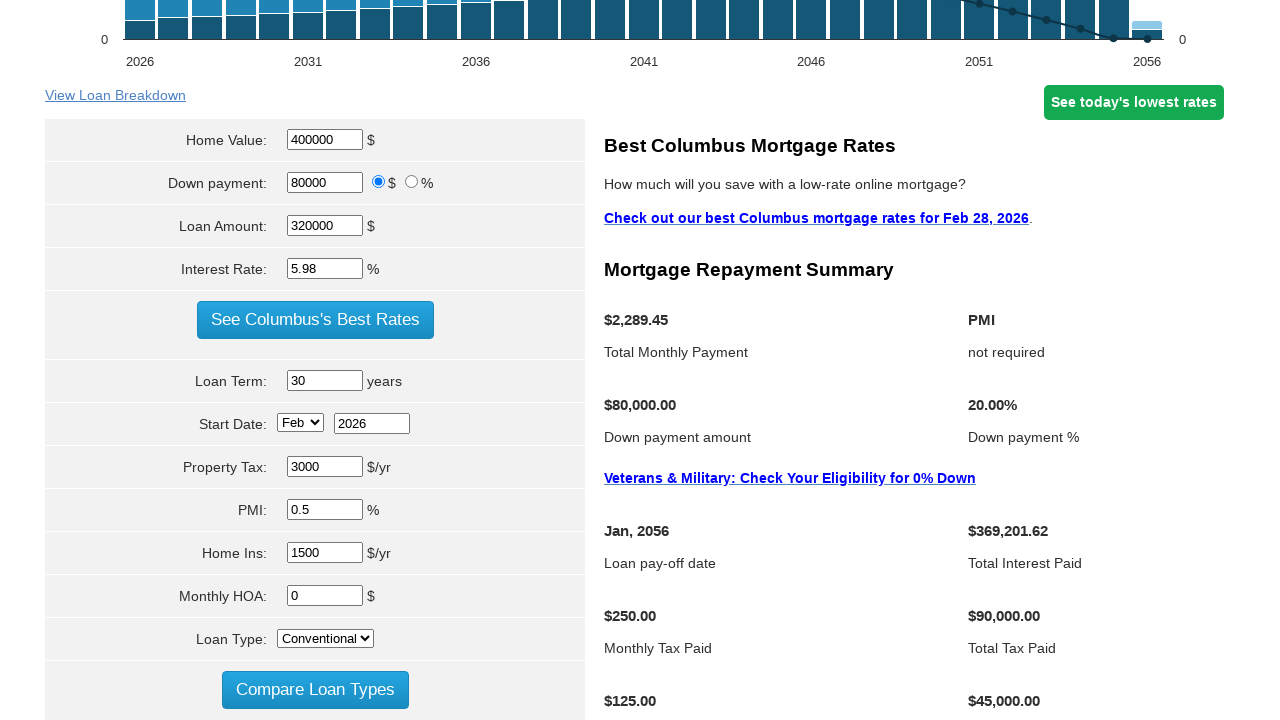

Scrolled back up to top of page
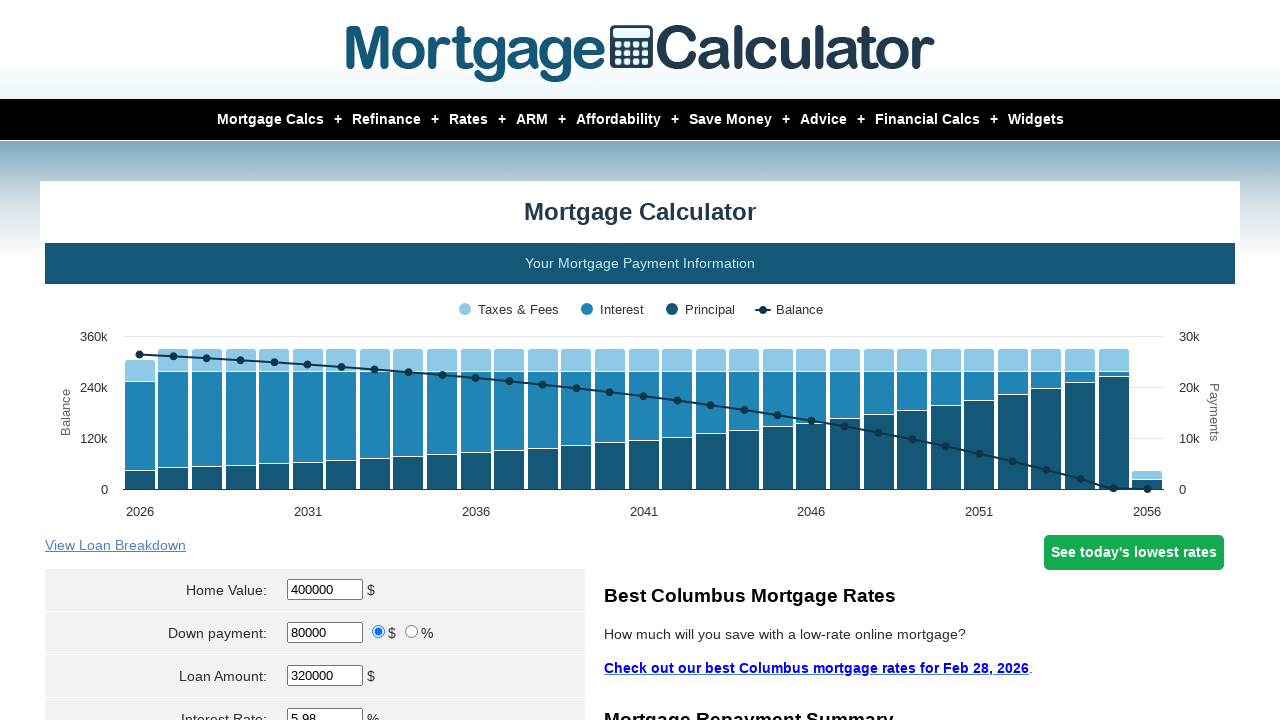

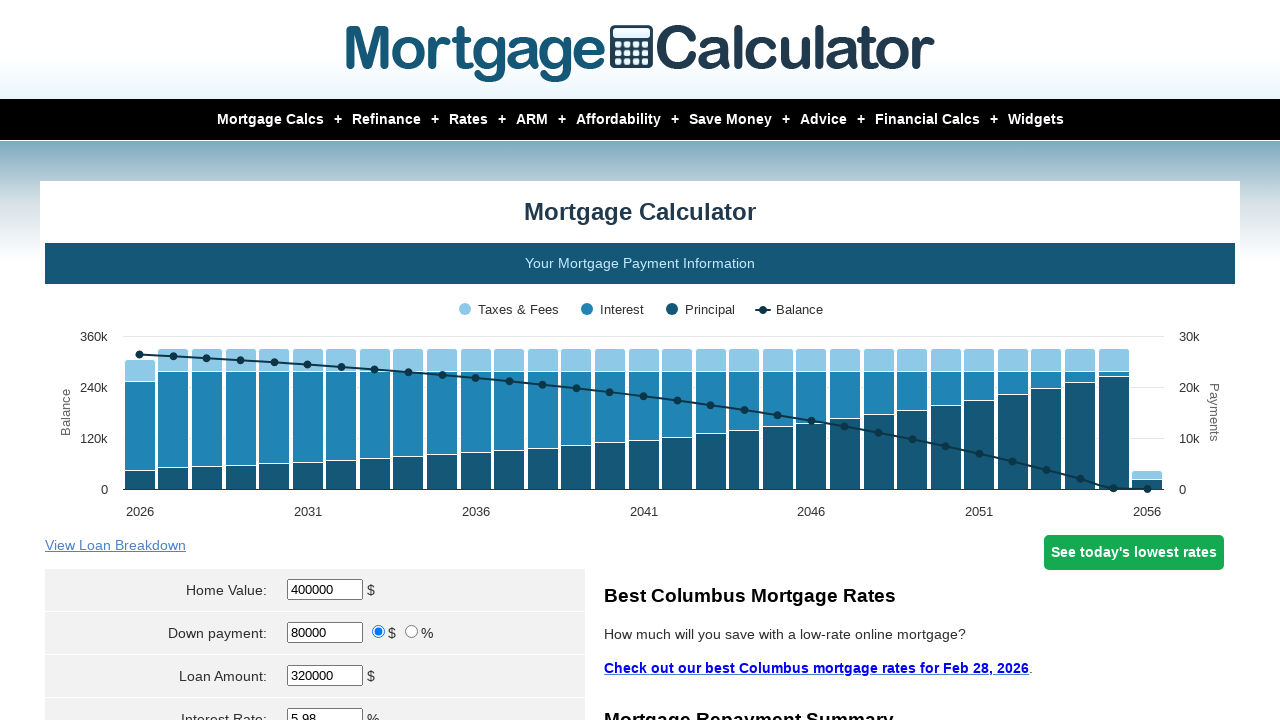